Tests dynamic dropdown functionality by clicking on an origin dropdown, selecting an origin city (ATQ - Amritsar), then selecting a destination city (GOI - Goa) from the cascading dropdown.

Starting URL: https://rahulshettyacademy.com/dropdownsPractise/

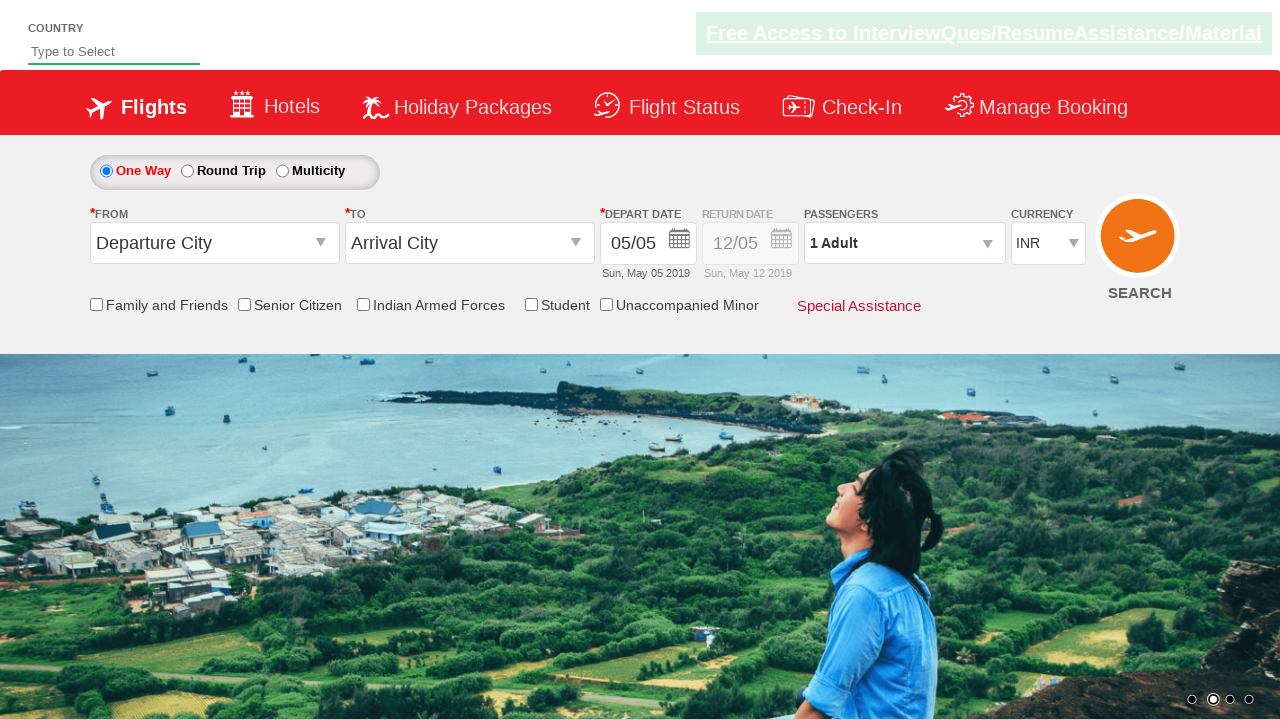

Clicked on origin station dropdown to open it at (214, 243) on #ctl00_mainContent_ddl_originStation1_CTXT
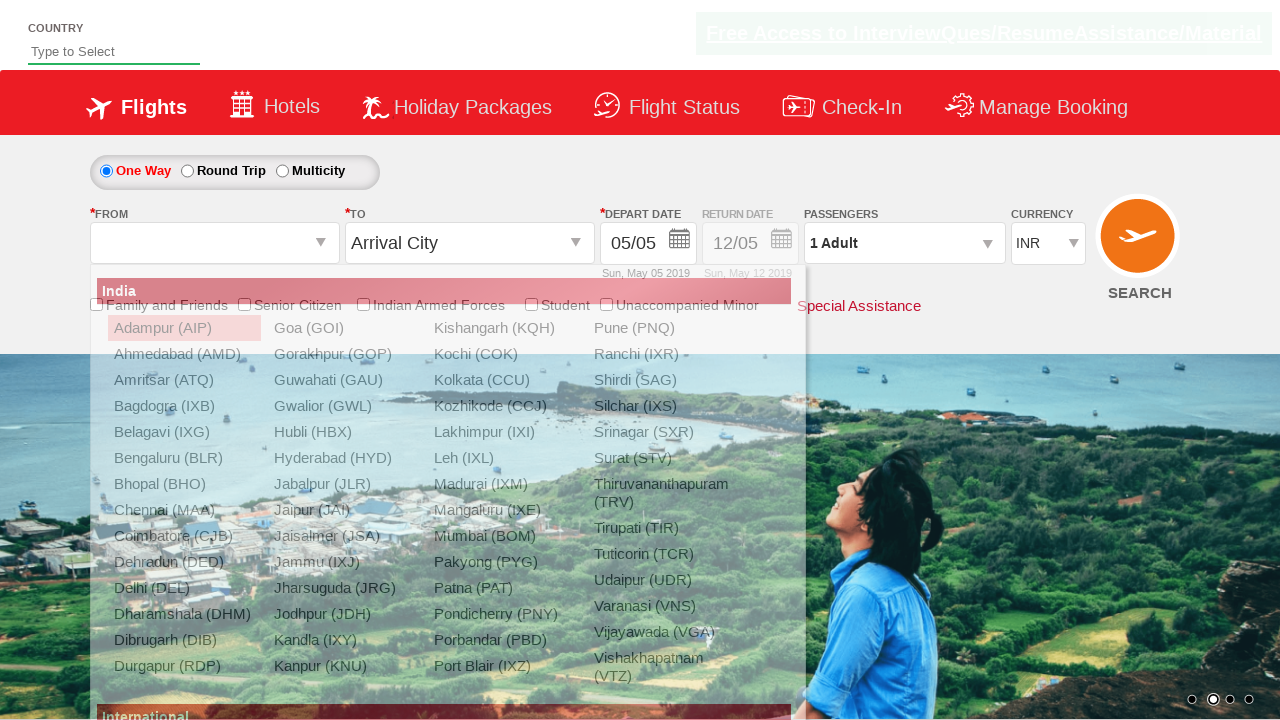

Origin dropdown options loaded, ATQ option is visible
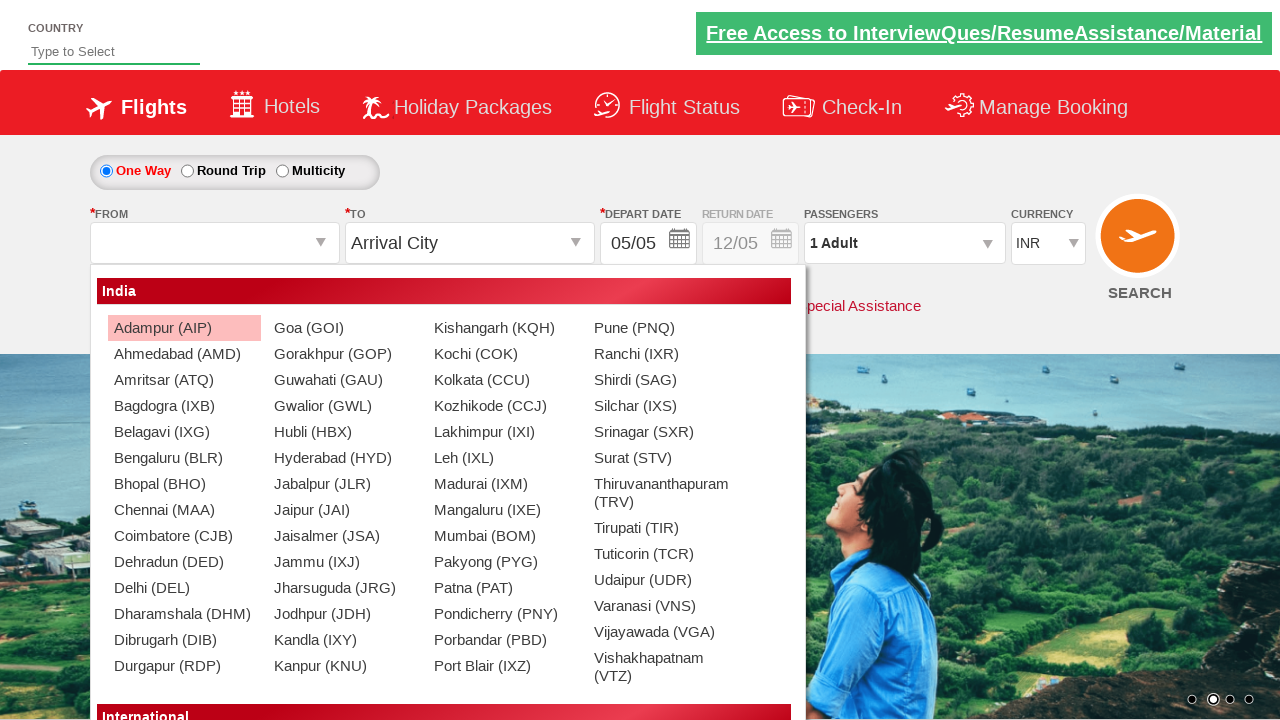

Selected ATQ (Amritsar) as origin city at (184, 380) on xpath=//a[@value='ATQ']
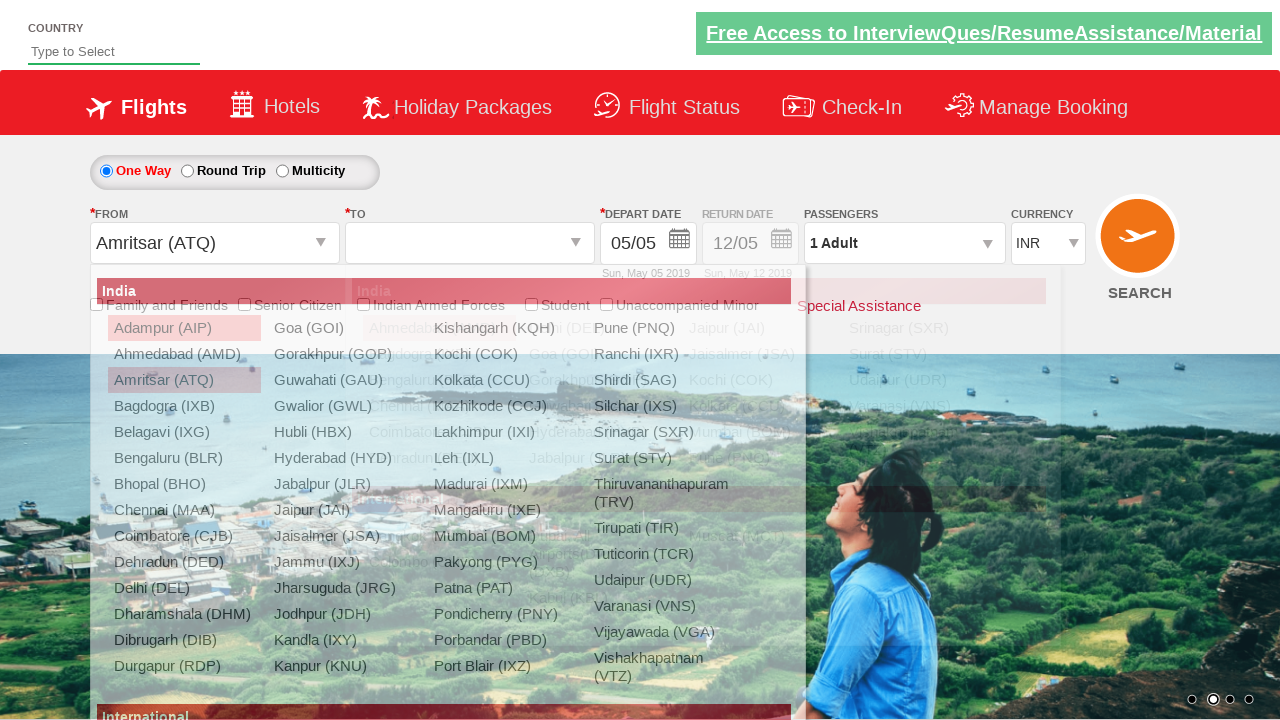

Destination dropdown options loaded, GOI option is visible
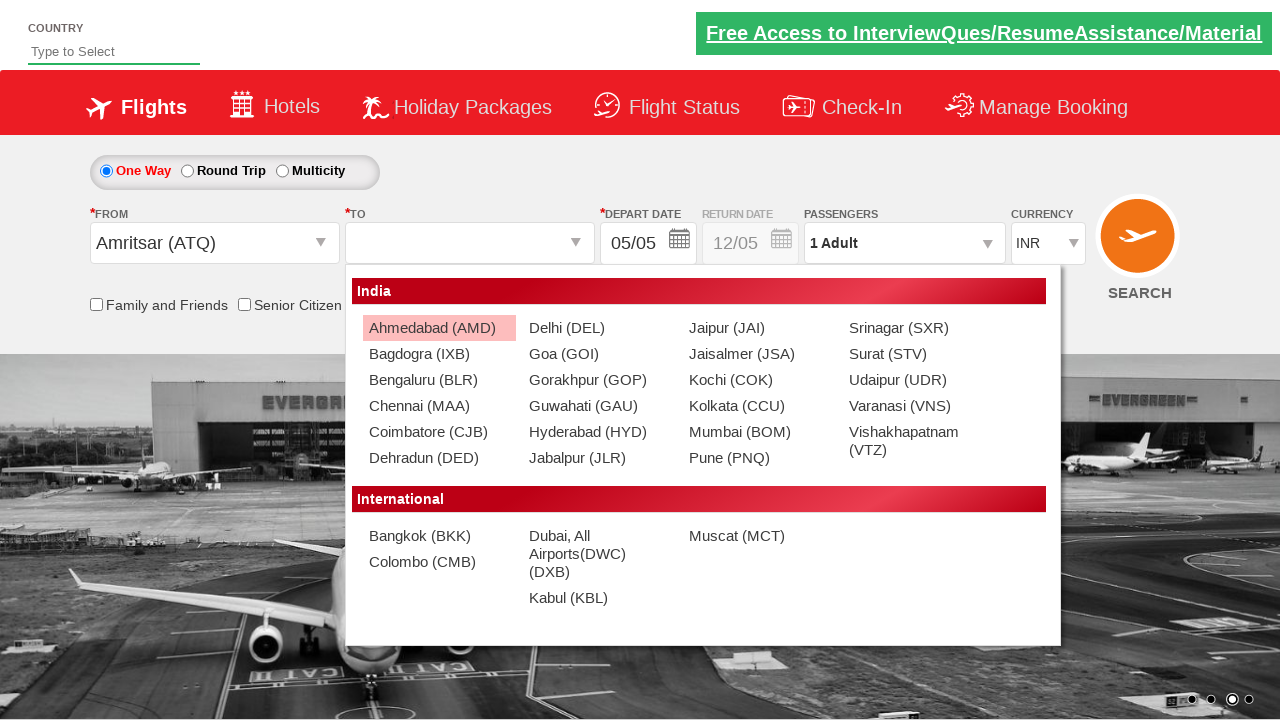

Selected GOI (Goa) as destination city from cascading dropdown at (599, 354) on (//a[@value='GOI'])[2]
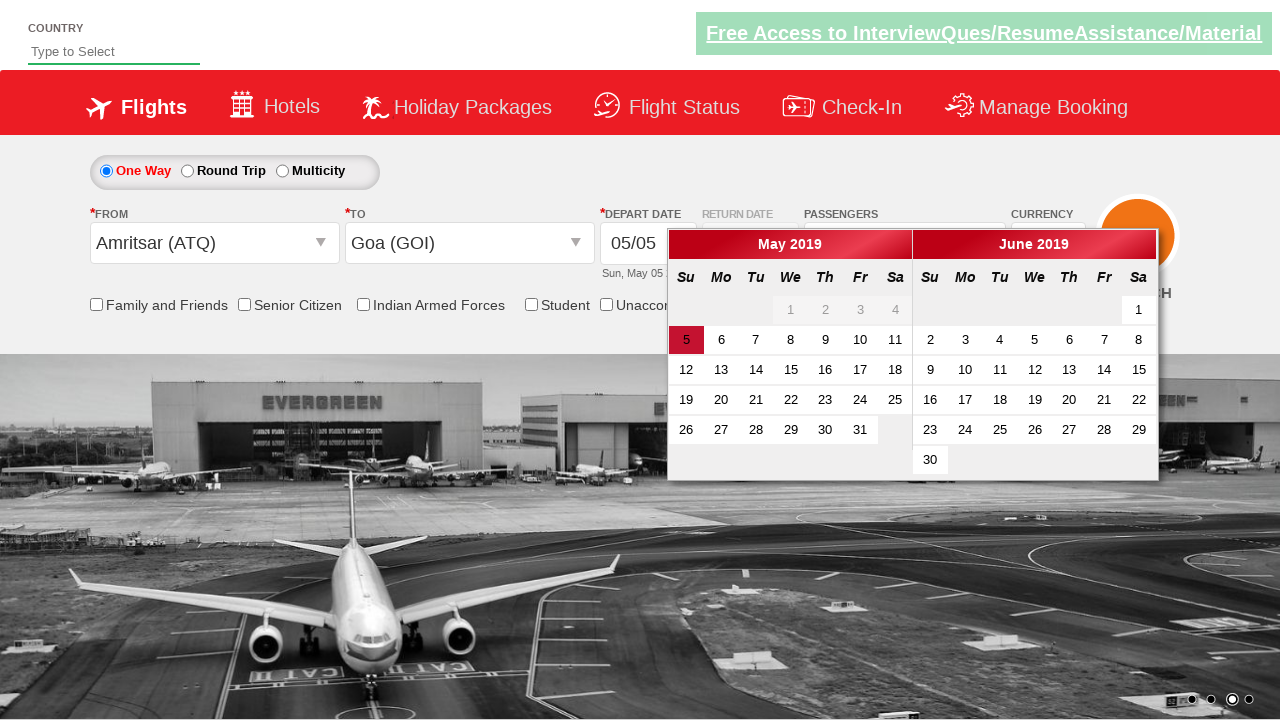

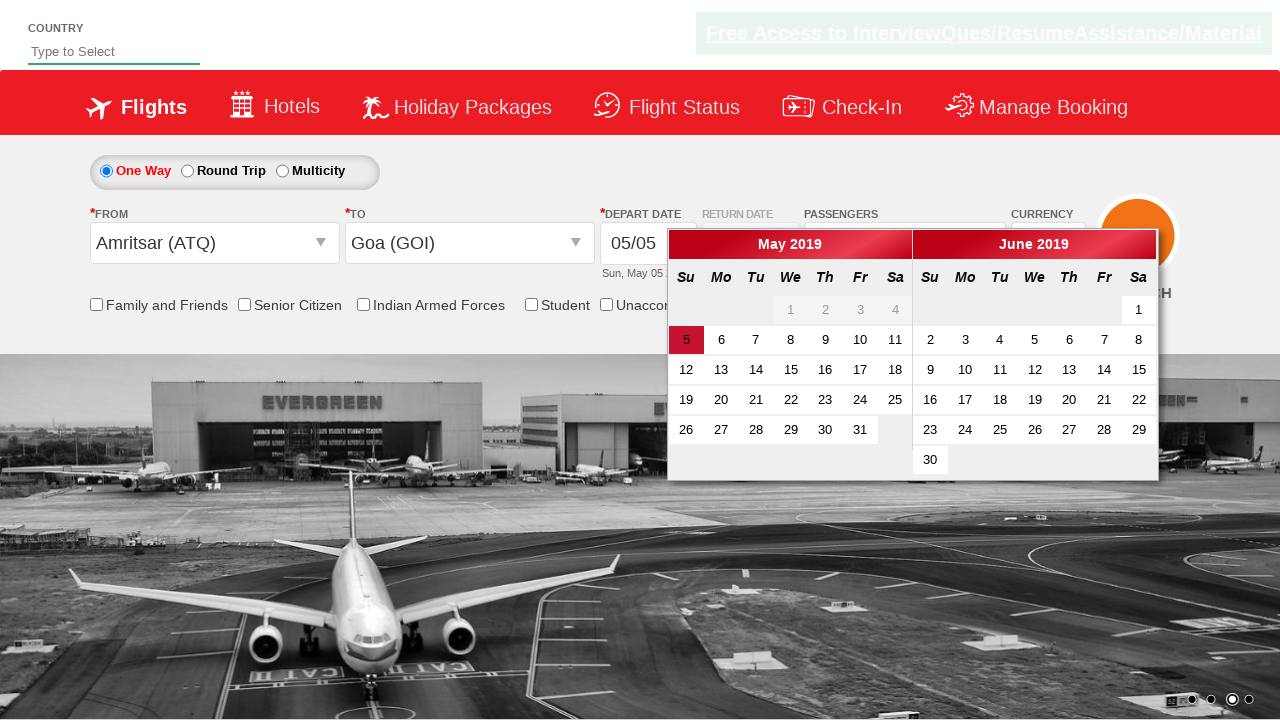